Tests dropdown select functionality by selecting Option 3, then Option 2, and verifying the result displays the correct selected option.

Starting URL: https://acctabootcamp.github.io/site/examples/actions

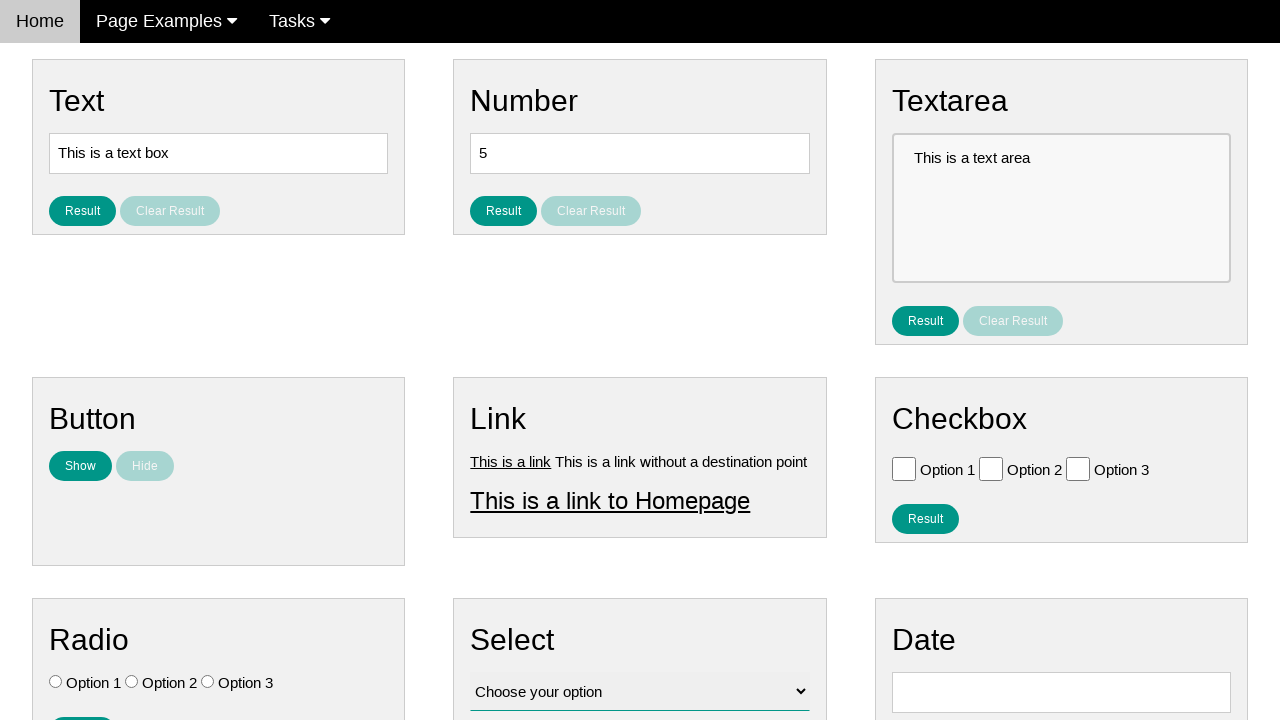

Selected Option 3 from dropdown on #vfb-12
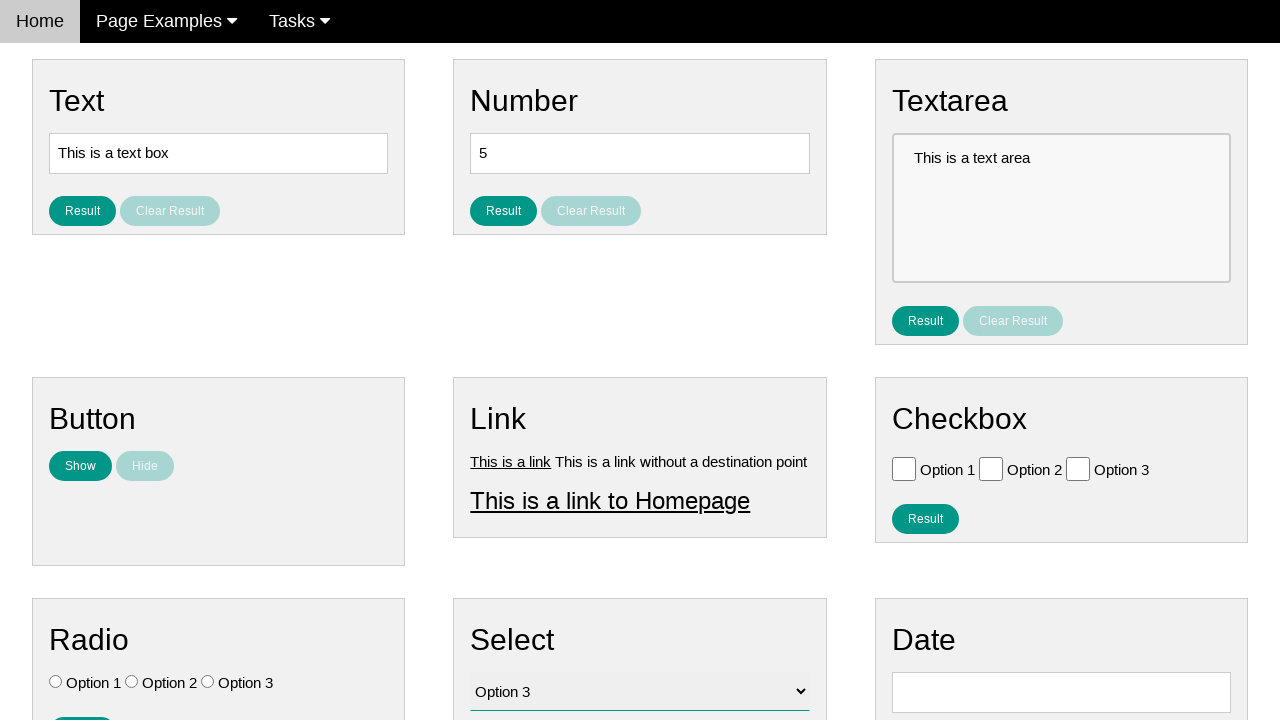

Selected Option 2 from dropdown on #vfb-12
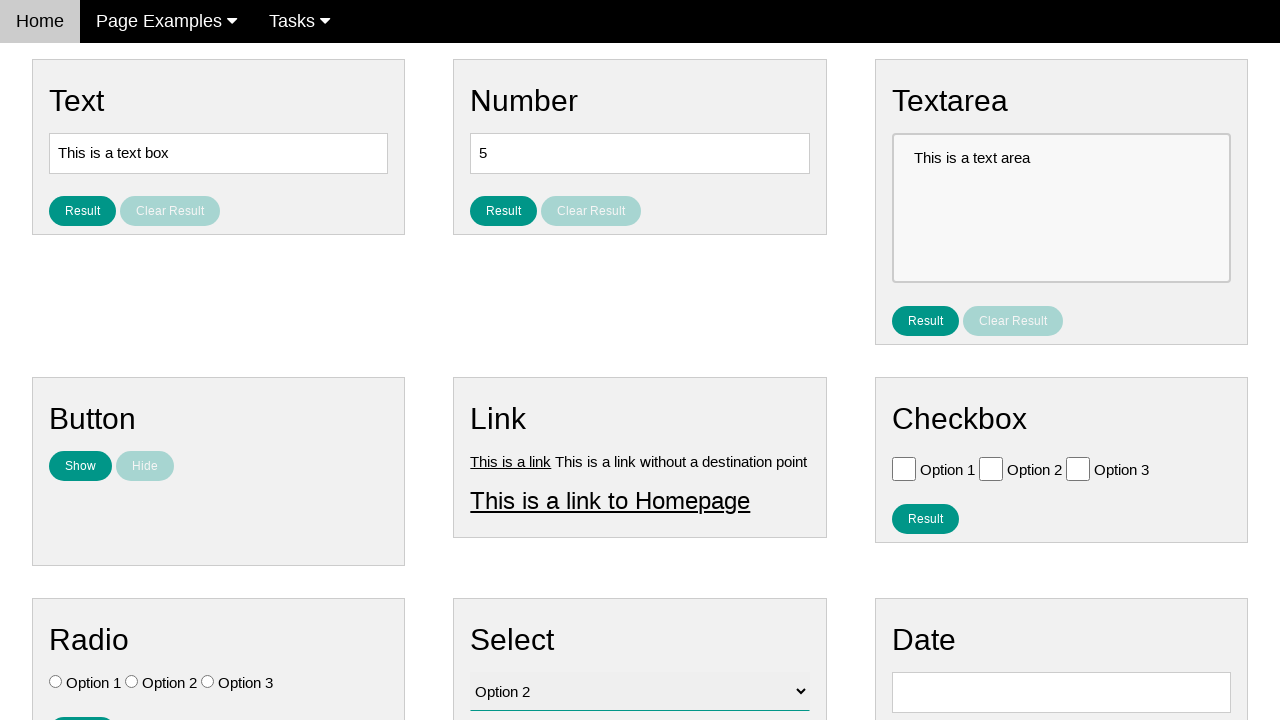

Clicked the result button for select at (504, 424) on #result_button_select
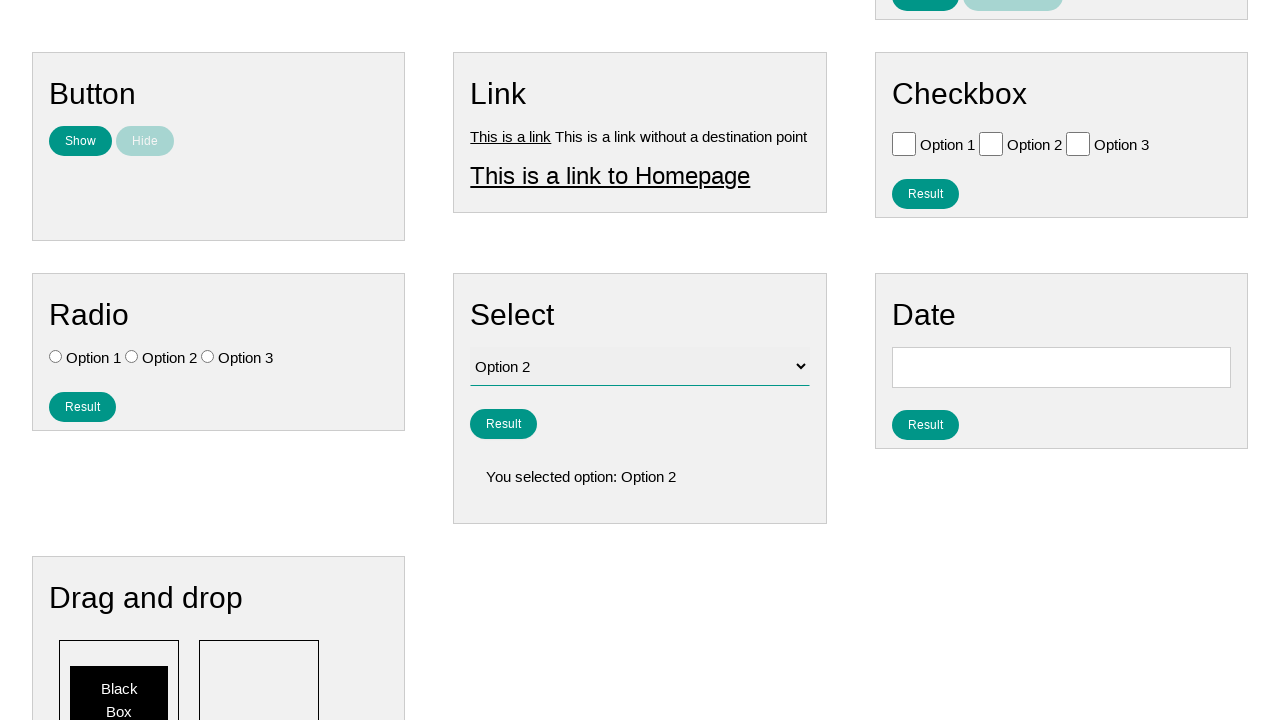

Result select element loaded and displayed
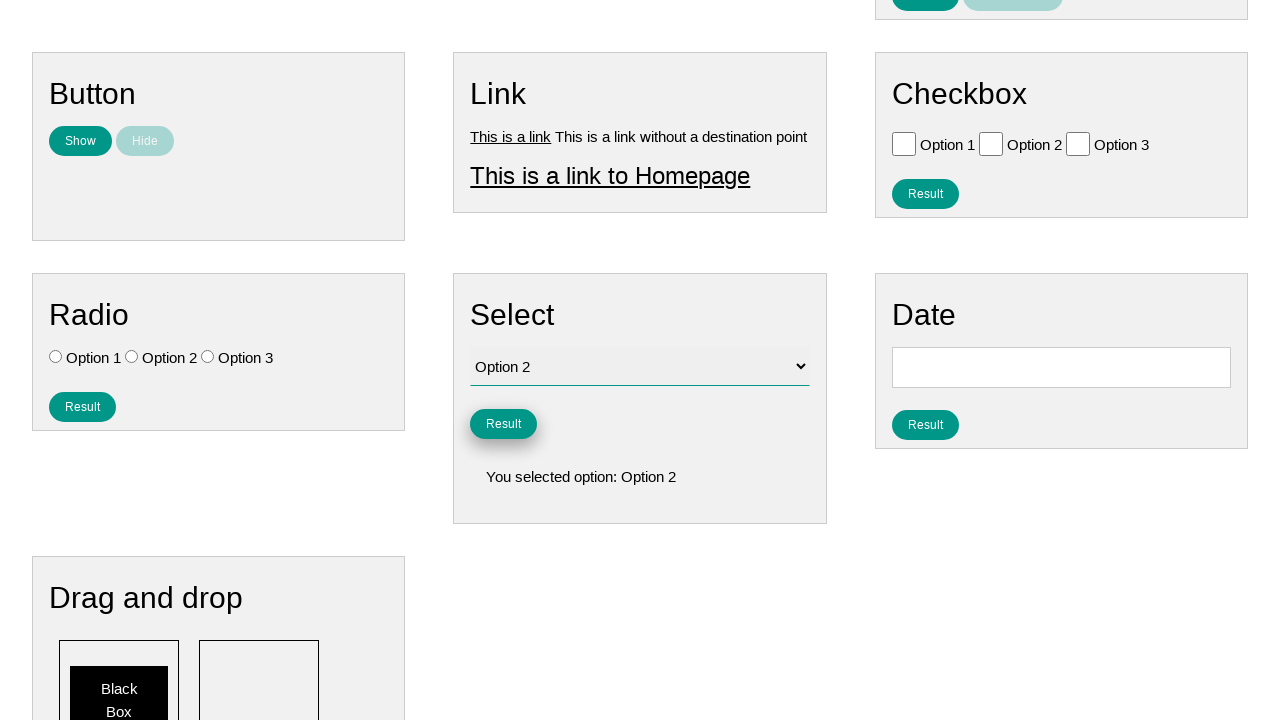

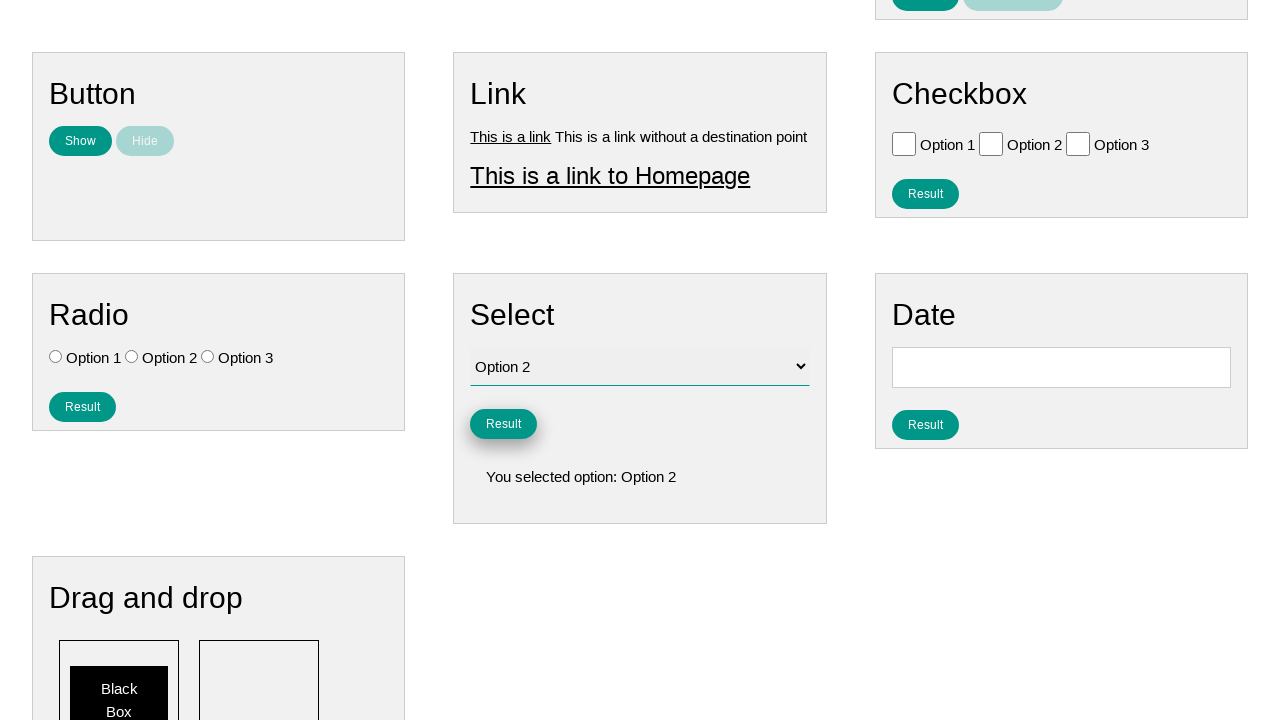